Tests JavaScript Prompt dialog by clicking the prompt button, entering text, and accepting the dialog

Starting URL: https://the-internet.herokuapp.com/javascript_alerts

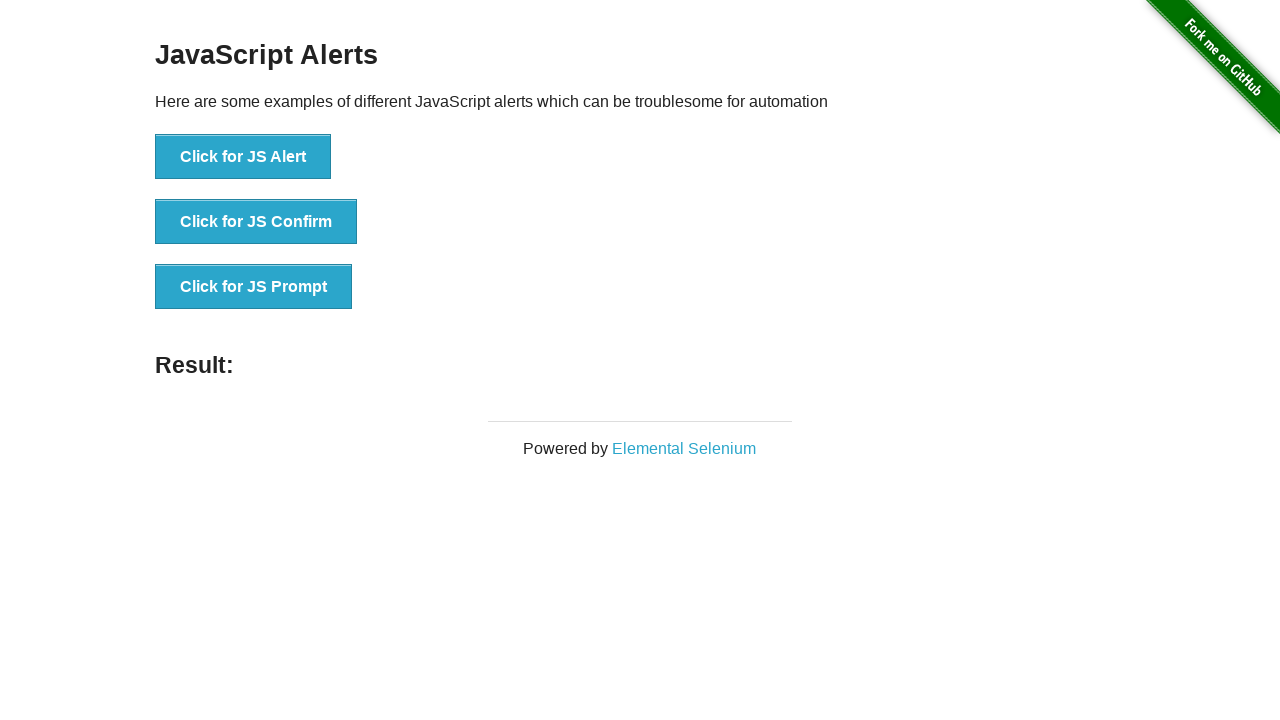

Set up dialog handler to accept prompt with text 'Hello Playwright Test'
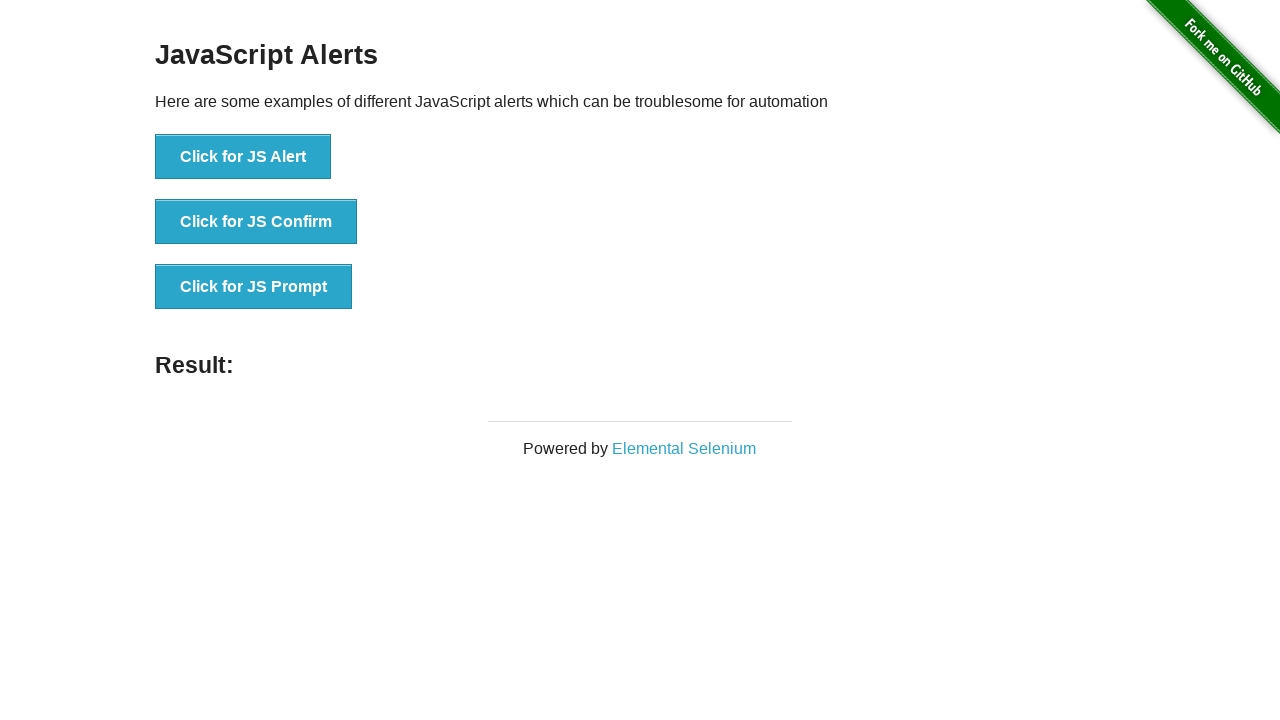

Clicked JavaScript Prompt button at (254, 287) on xpath=//button[@onclick='jsPrompt()']
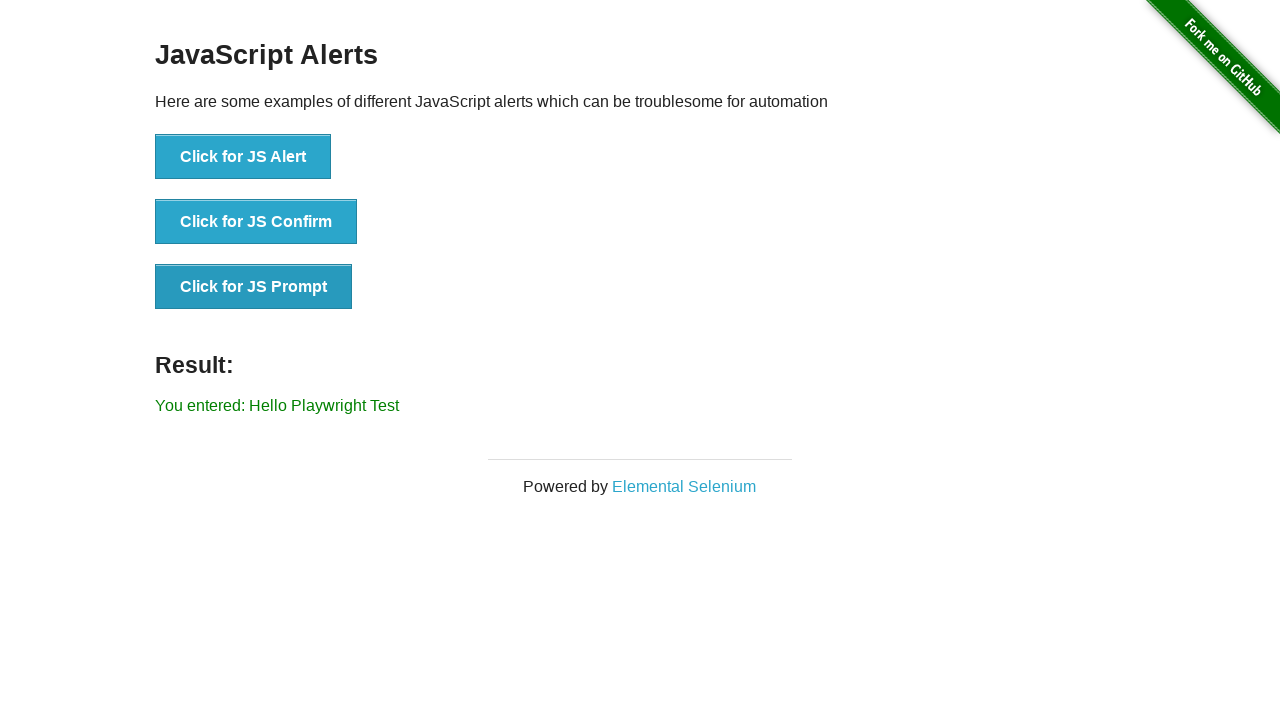

Prompt dialog accepted and result element loaded
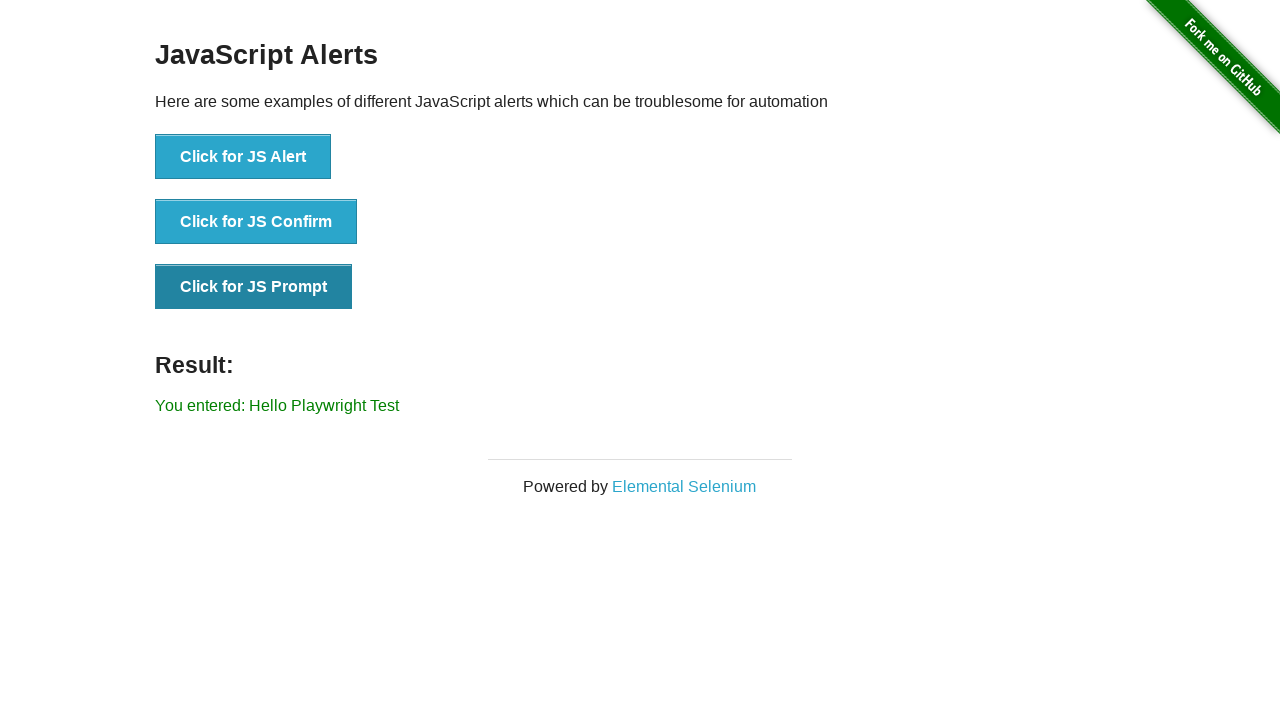

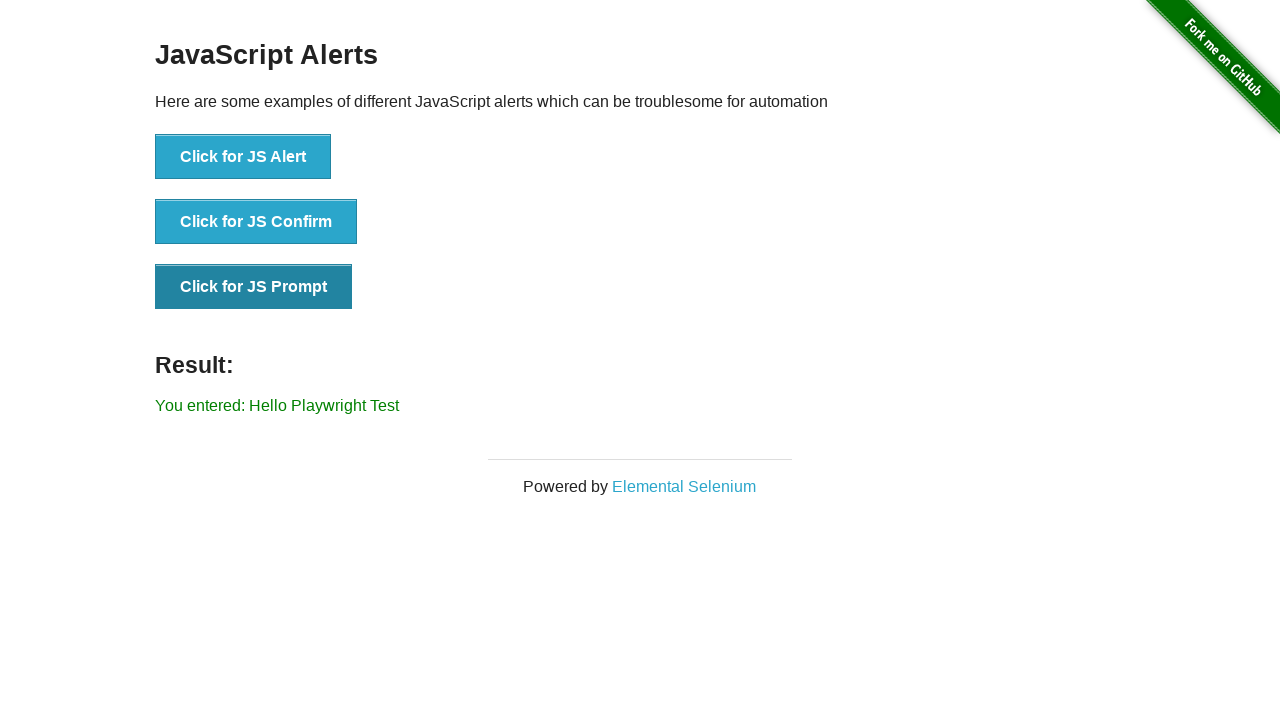